Tests dynamic loading functionality by clicking a start button and waiting for "Hello World!" text to appear

Starting URL: https://the-internet.herokuapp.com/dynamic_loading/1

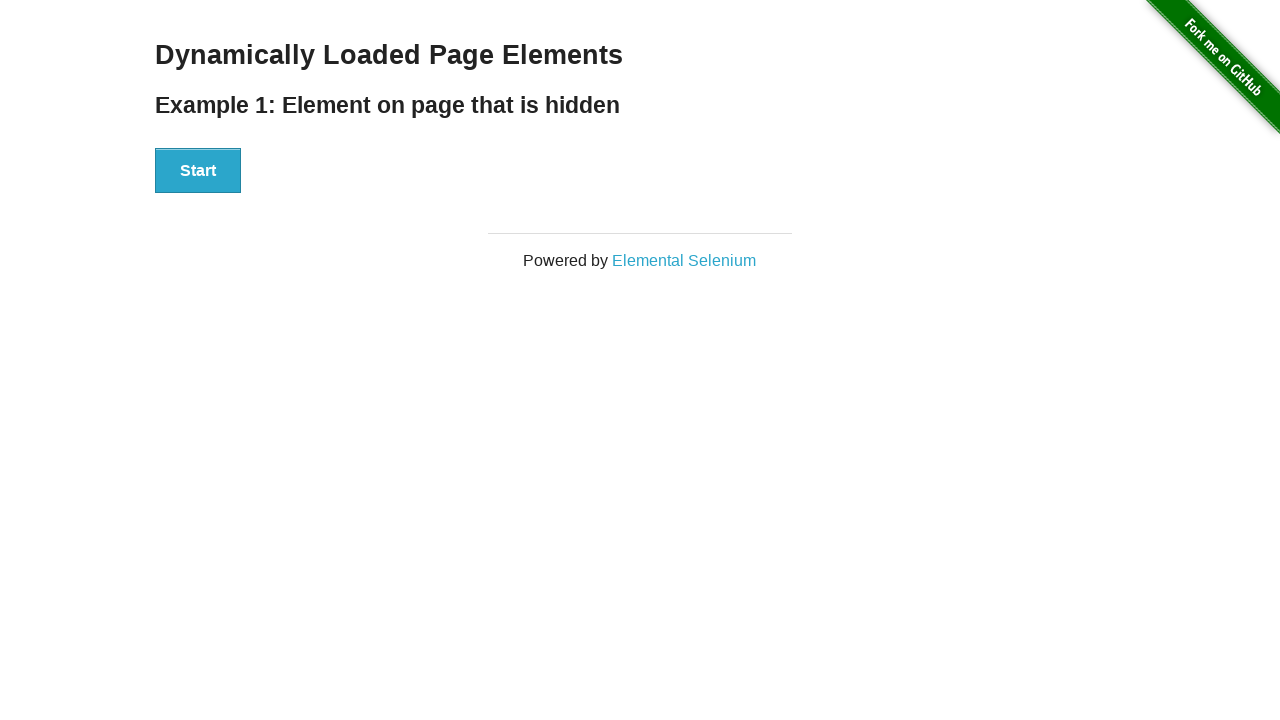

Clicked the start button to initiate dynamic loading at (198, 171) on #start > button:nth-child(1)
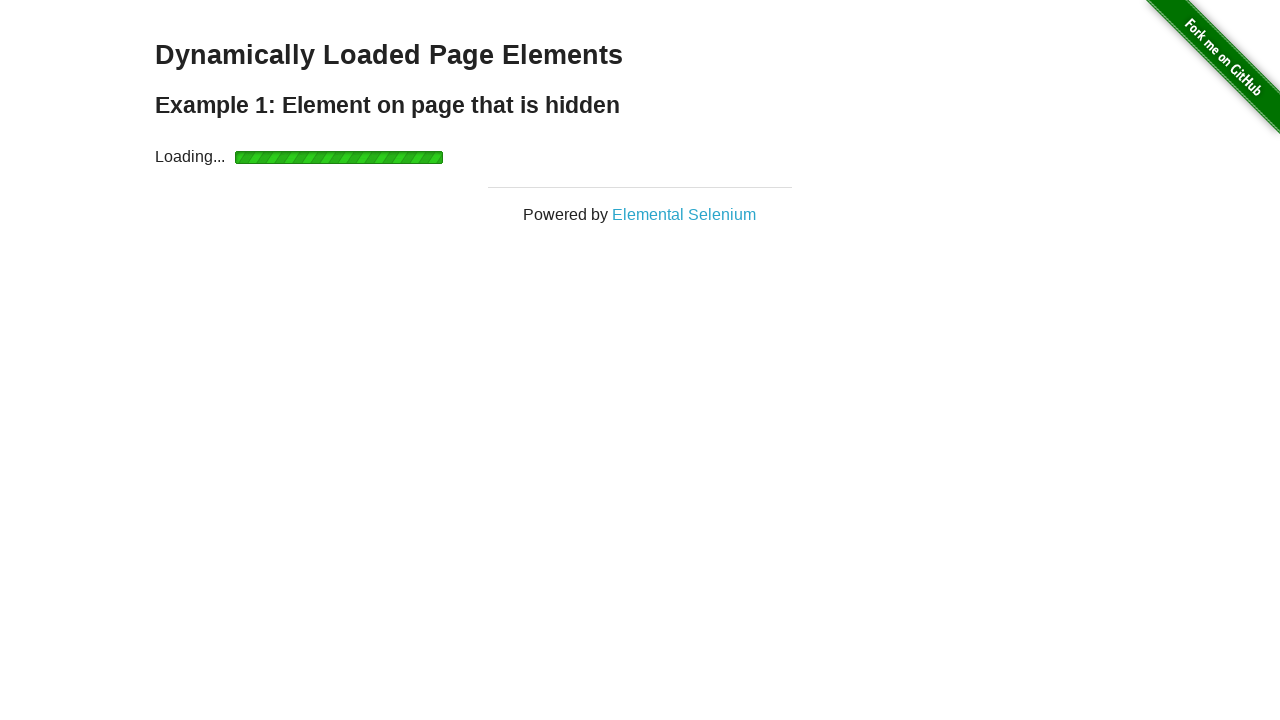

Waited for 'Hello World!' text to appear
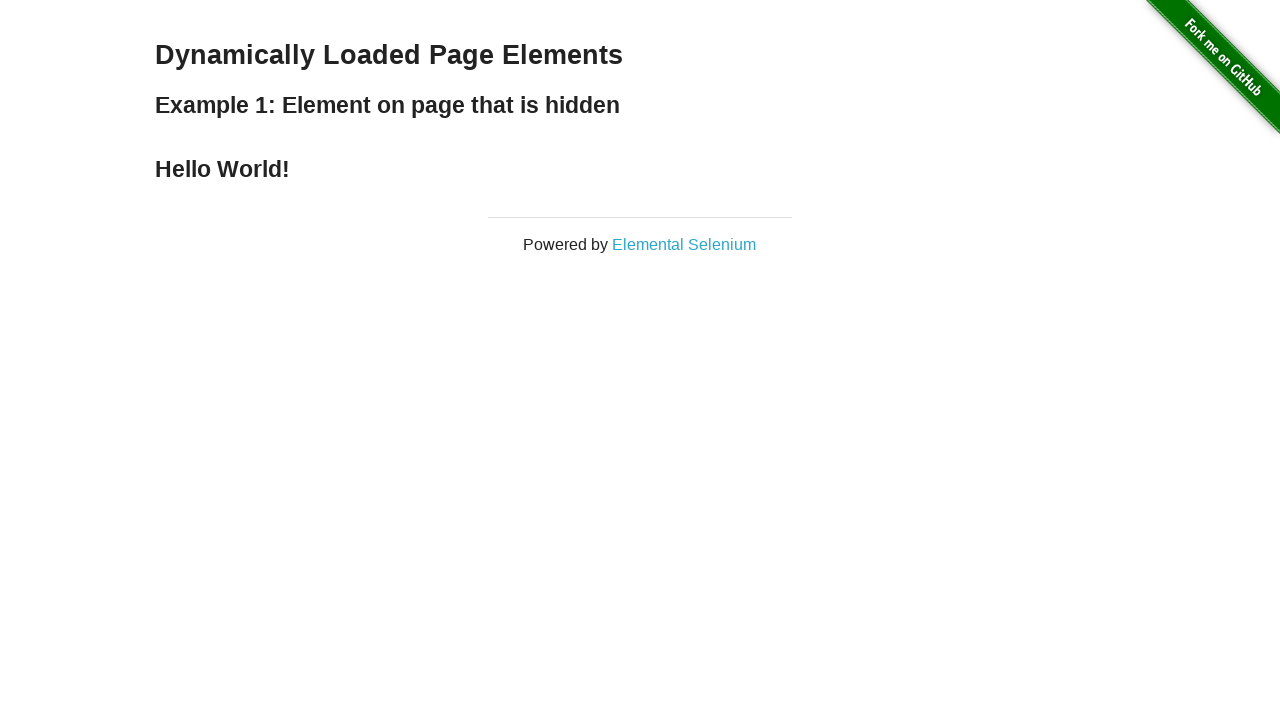

Retrieved the finish text content
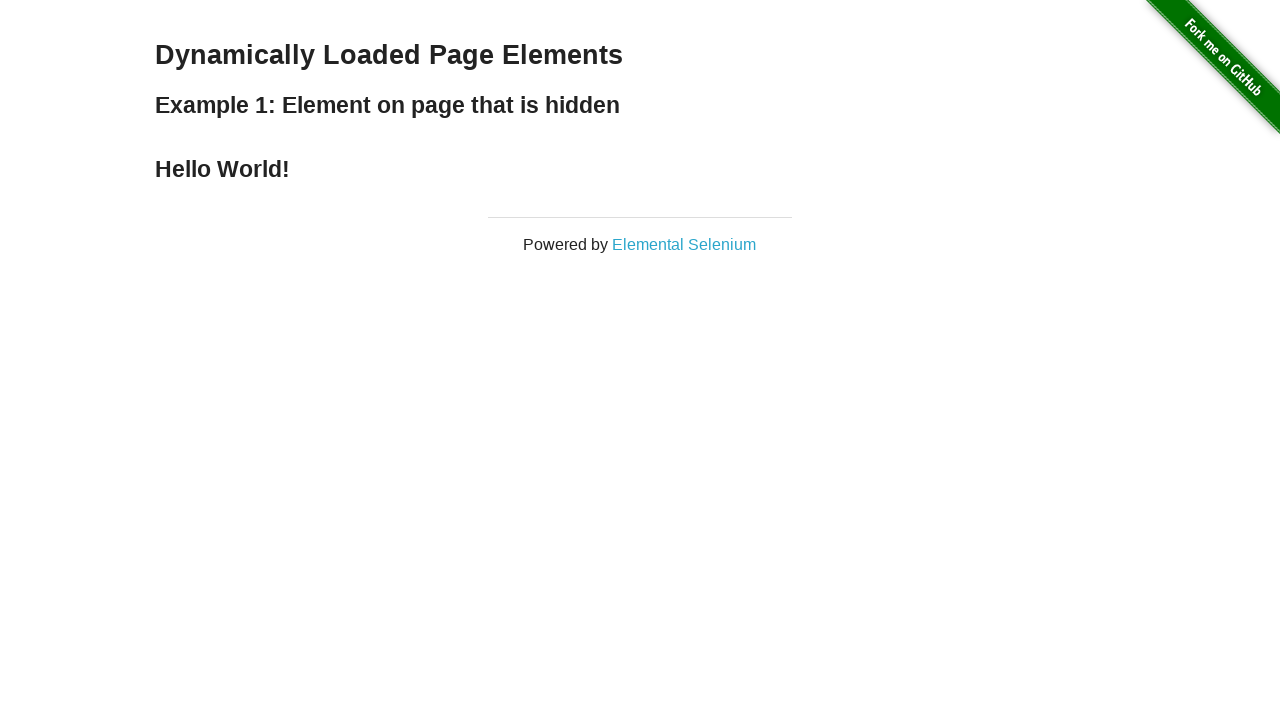

Verified that finish text equals 'Hello World!'
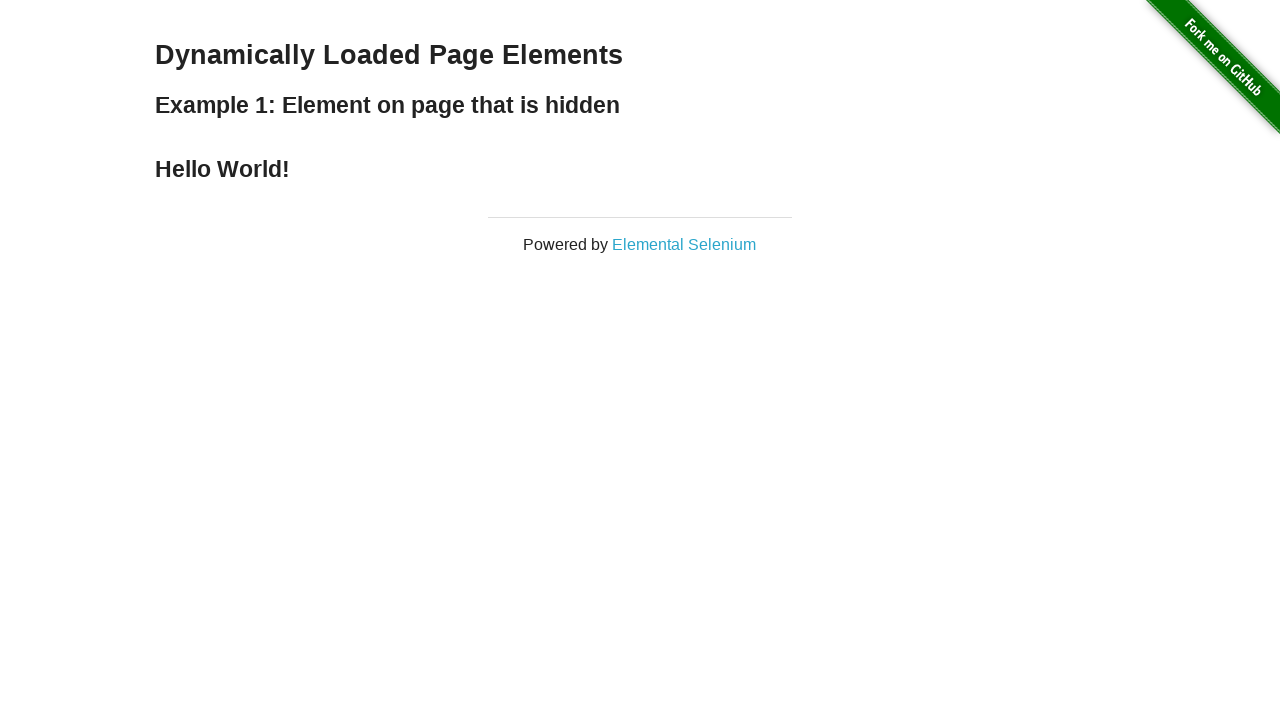

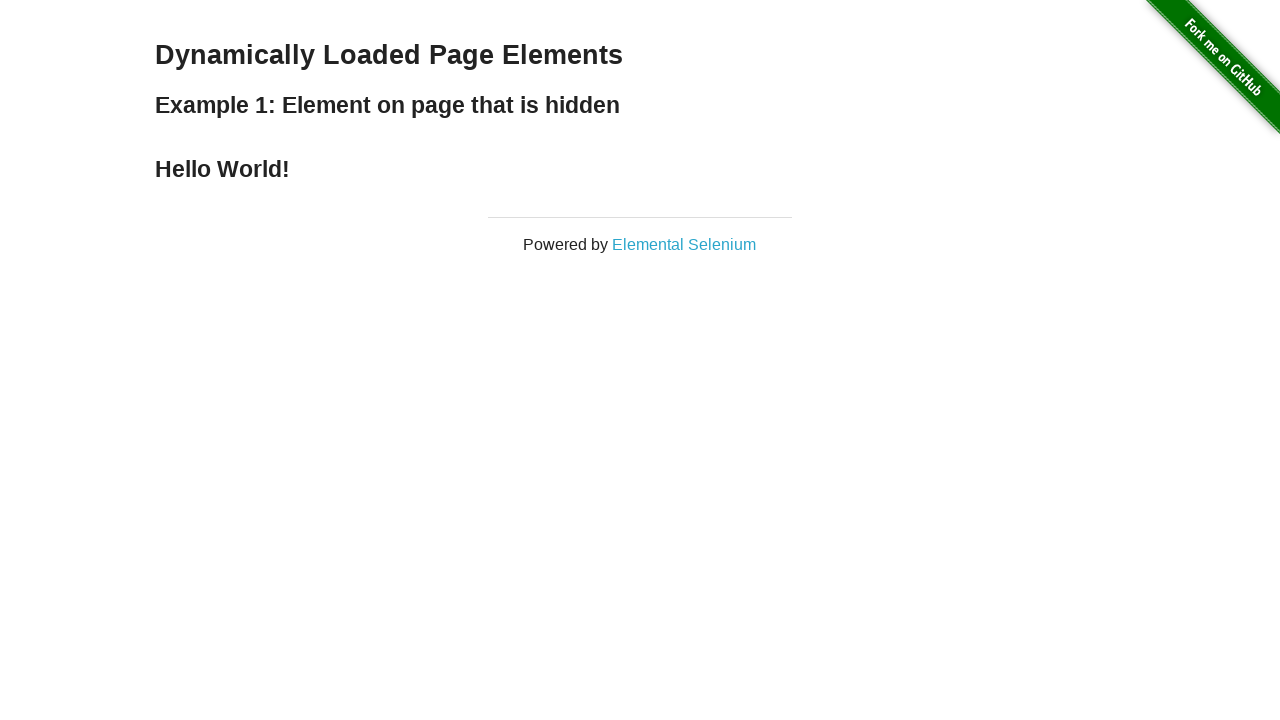